Tests various XPath locator strategies by filling form fields and clicking buttons on a practice automation page

Starting URL: https://theautomationzone.blogspot.com/2020/07/xpath-practice.html#

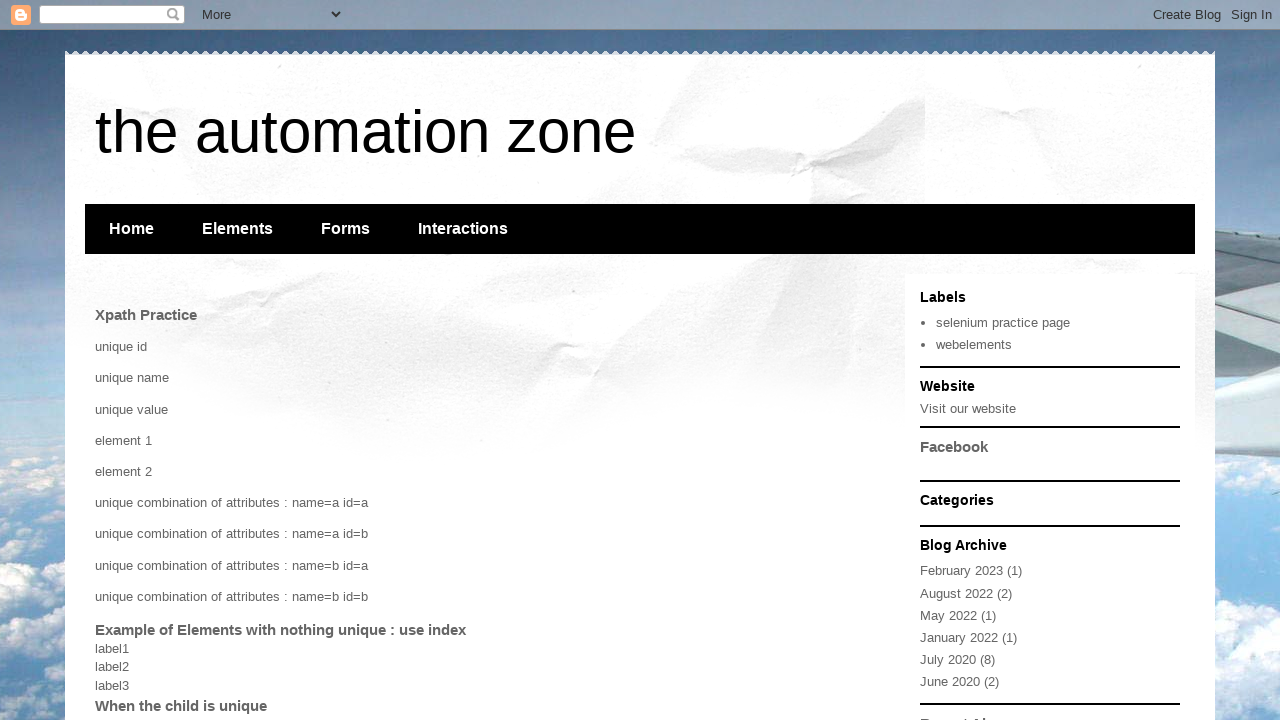

Filled mother's name field with 'uma' using XPath AND operator on //input[@id='mother_name' and @name='mother_name']
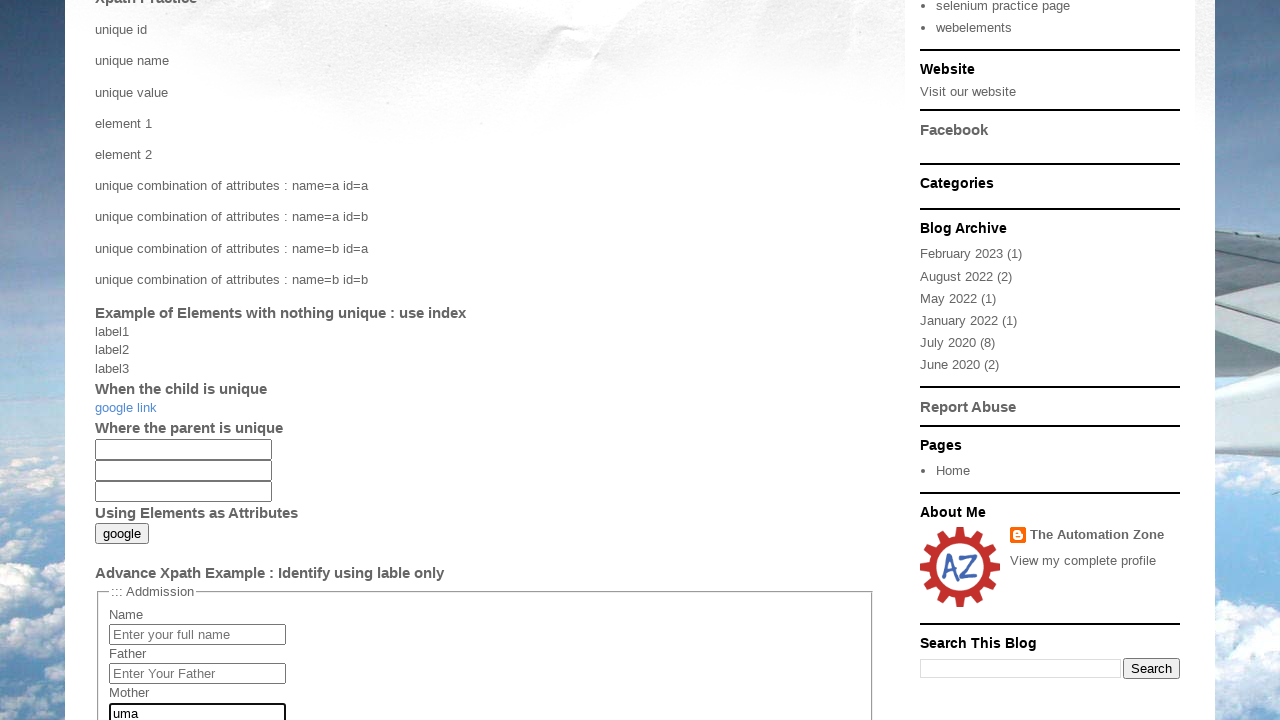

Filled father's name field with 'abc' using XPath OR operator on //input[@id='father_name' or @type='text']
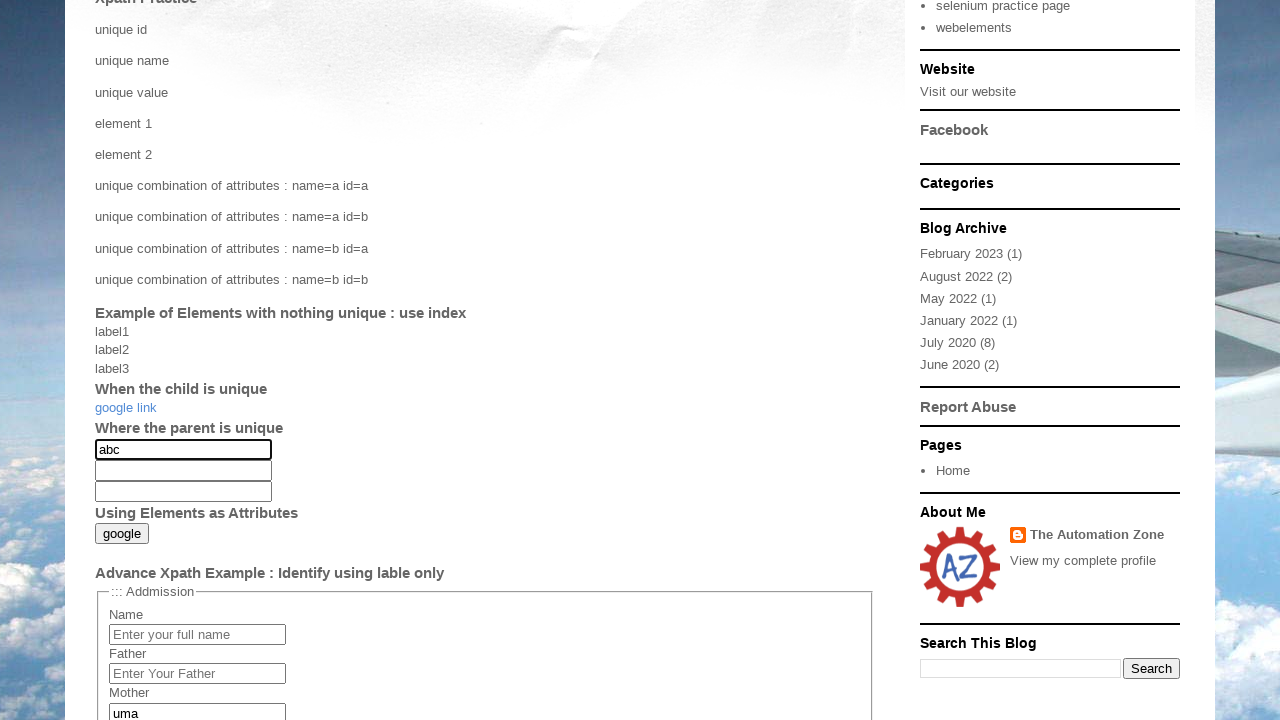

Clicked button with change2() onclick handler using XPath contains operator at (202, 360) on xpath=//button[contains(@onclick,'change2()')]
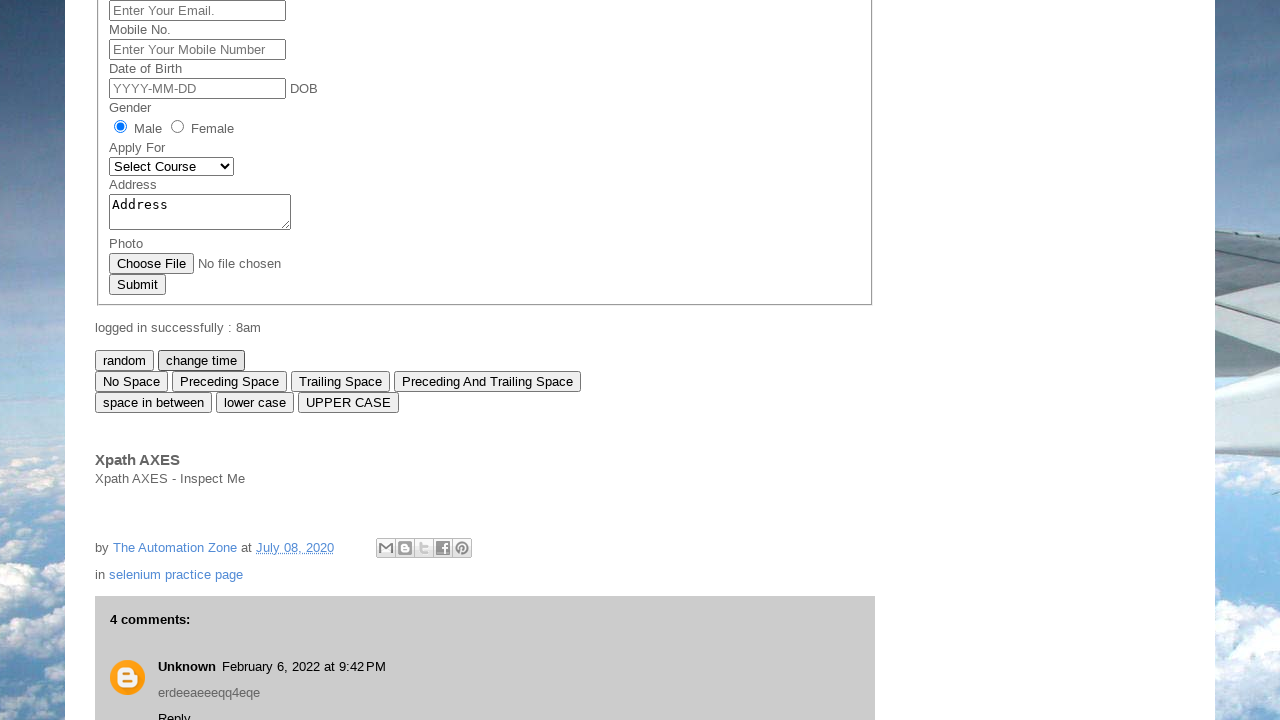

Clicked submit button using XPath starts-with operator at (137, 285) on xpath=//button[starts-with(@name,'submit')]
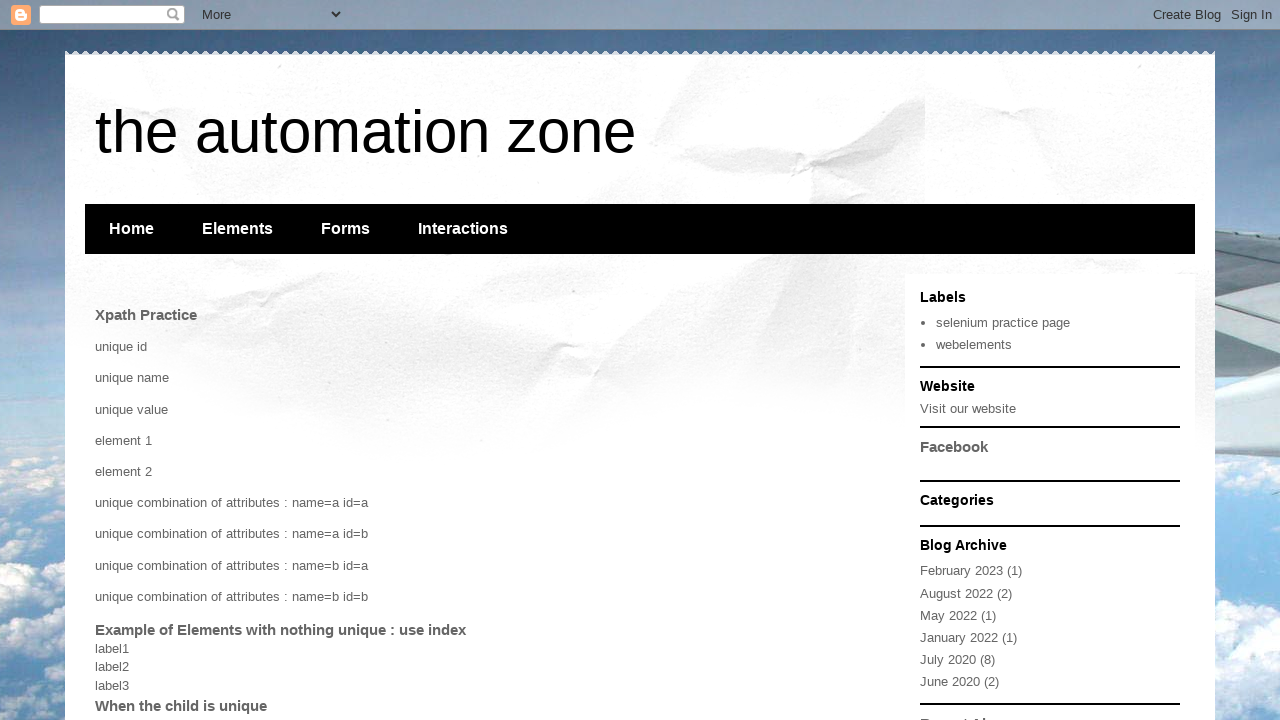

Clicked random button using XPath text() function at (124, 360) on xpath=//button[text()='random']
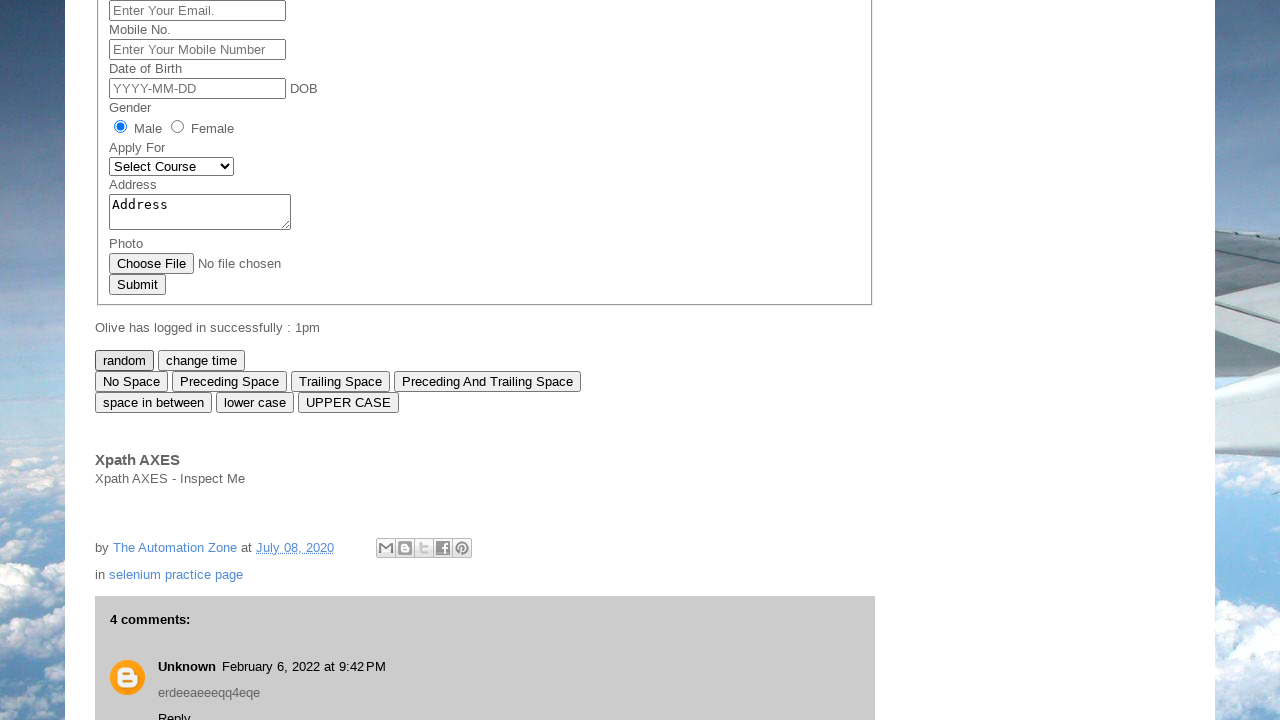

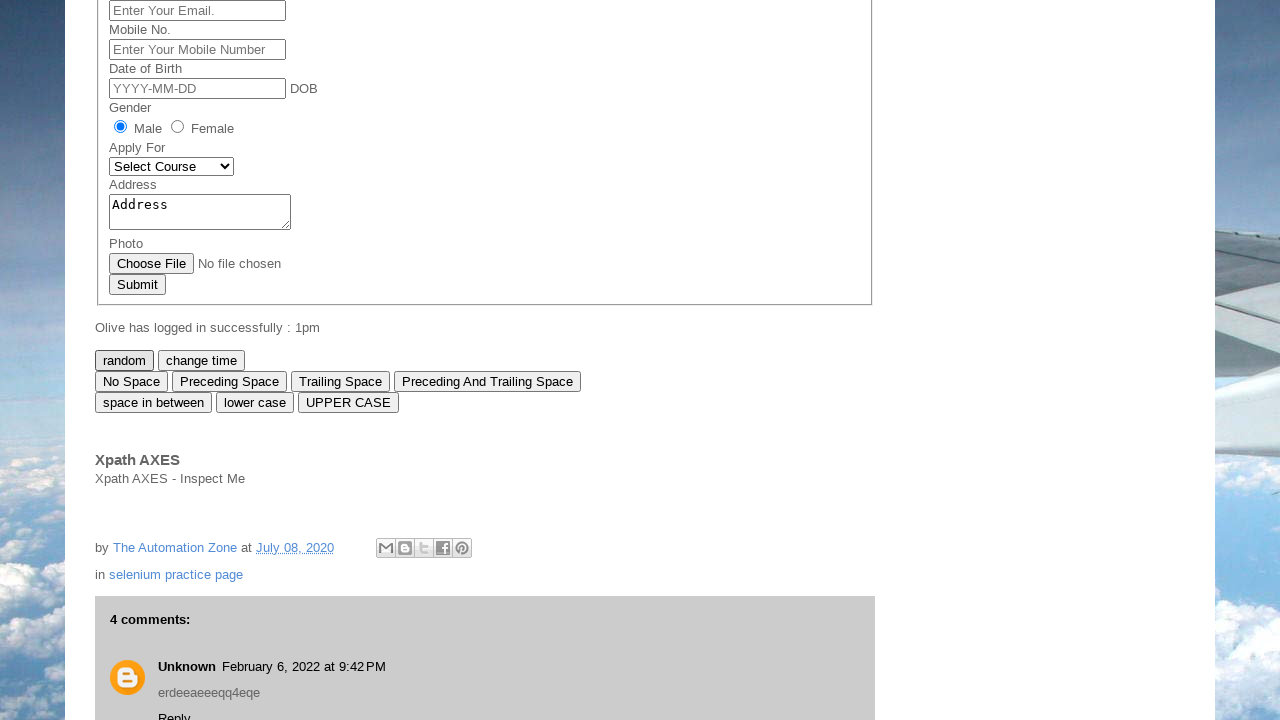